Navigates to a test blog page and retrieves the page title to verify the page loaded correctly.

Starting URL: http://only-testing-blog.blogspot.in/2013/11/new-test.html

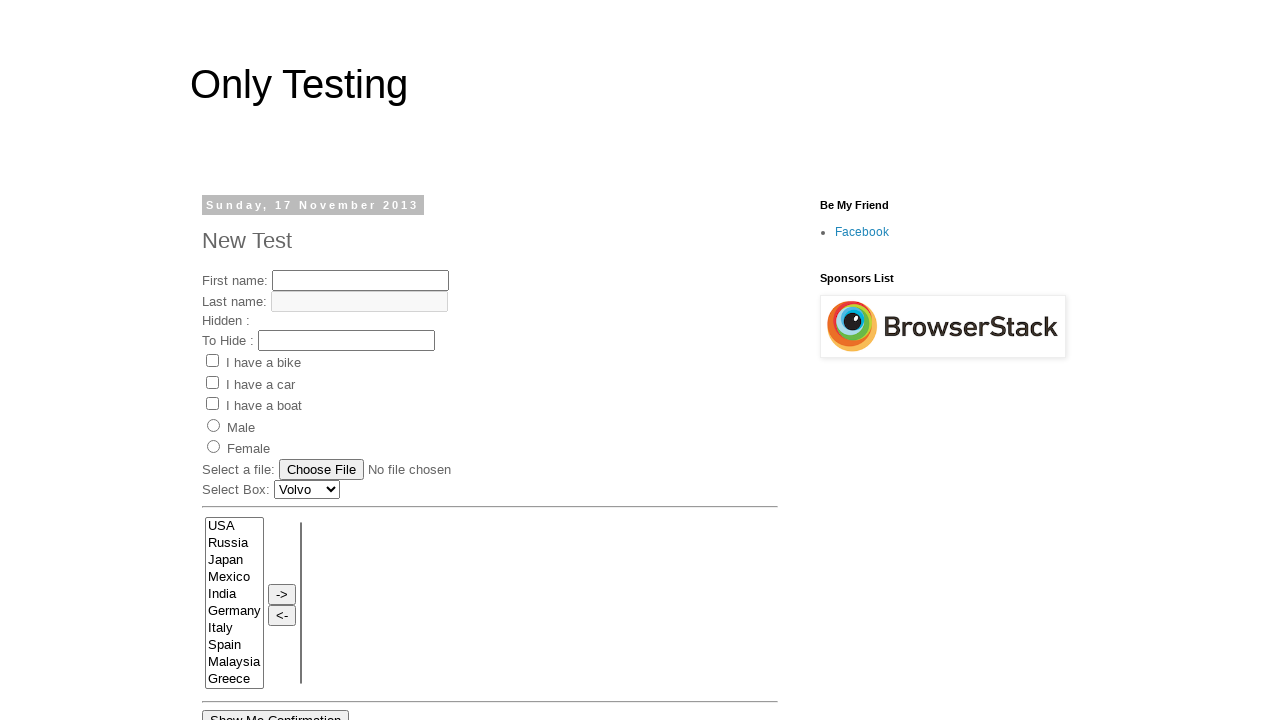

Waited for page DOM to be fully loaded
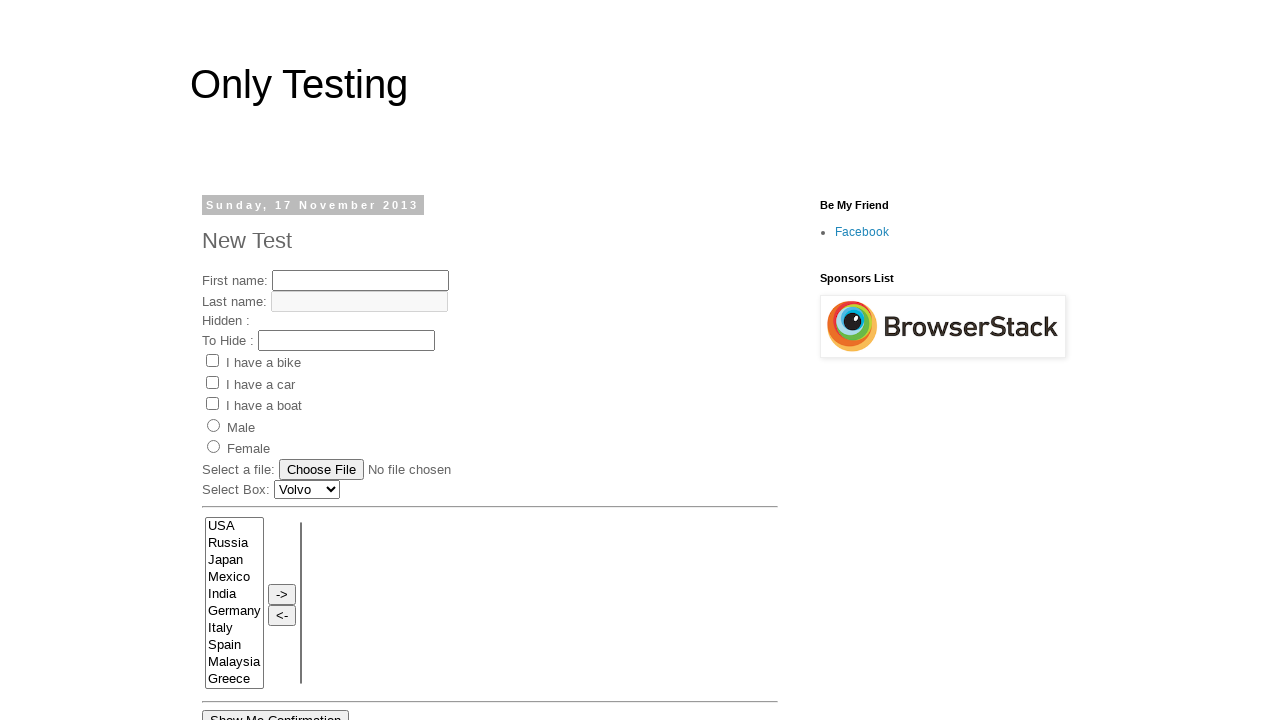

Retrieved page title: Only Testing: New Test
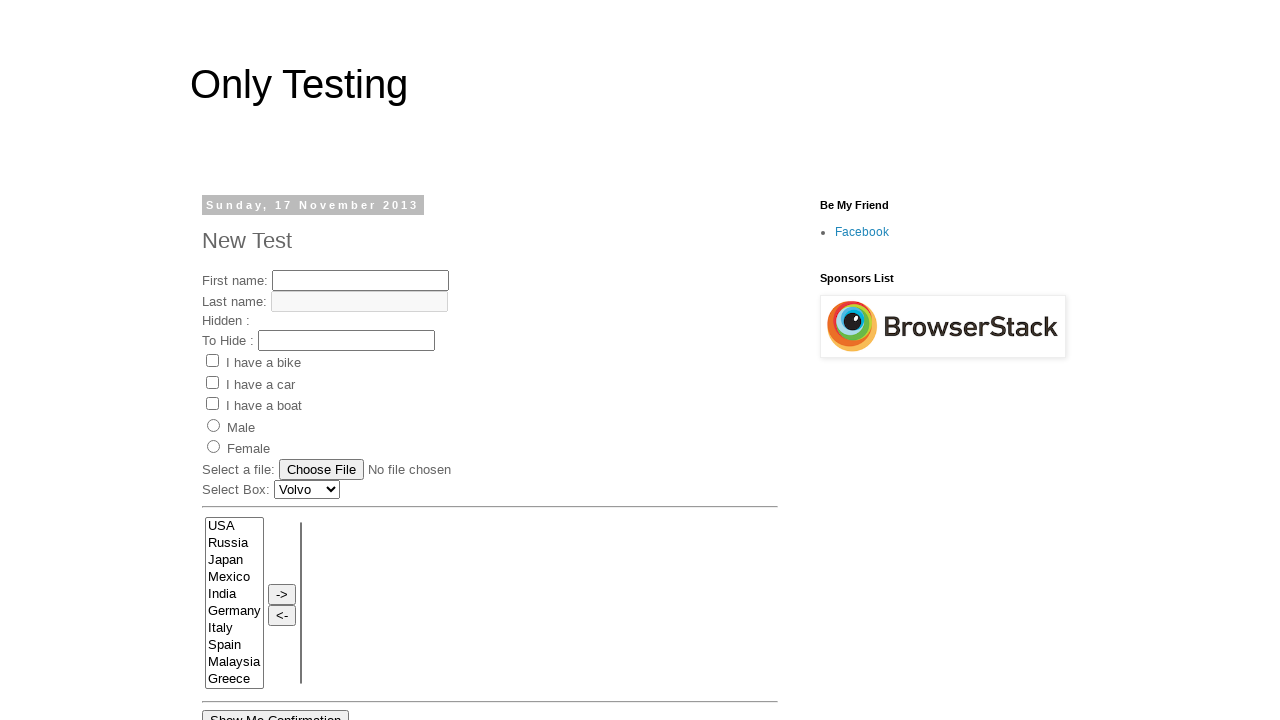

Printed page title to console: Only Testing: New Test
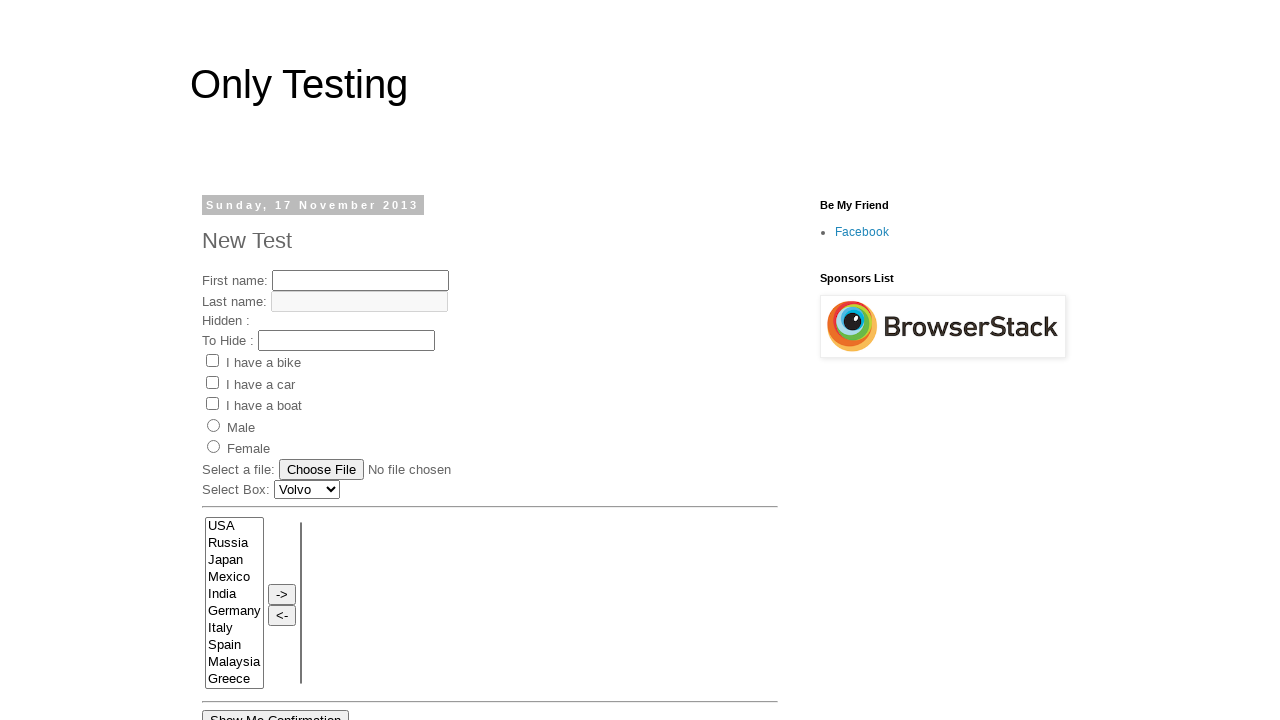

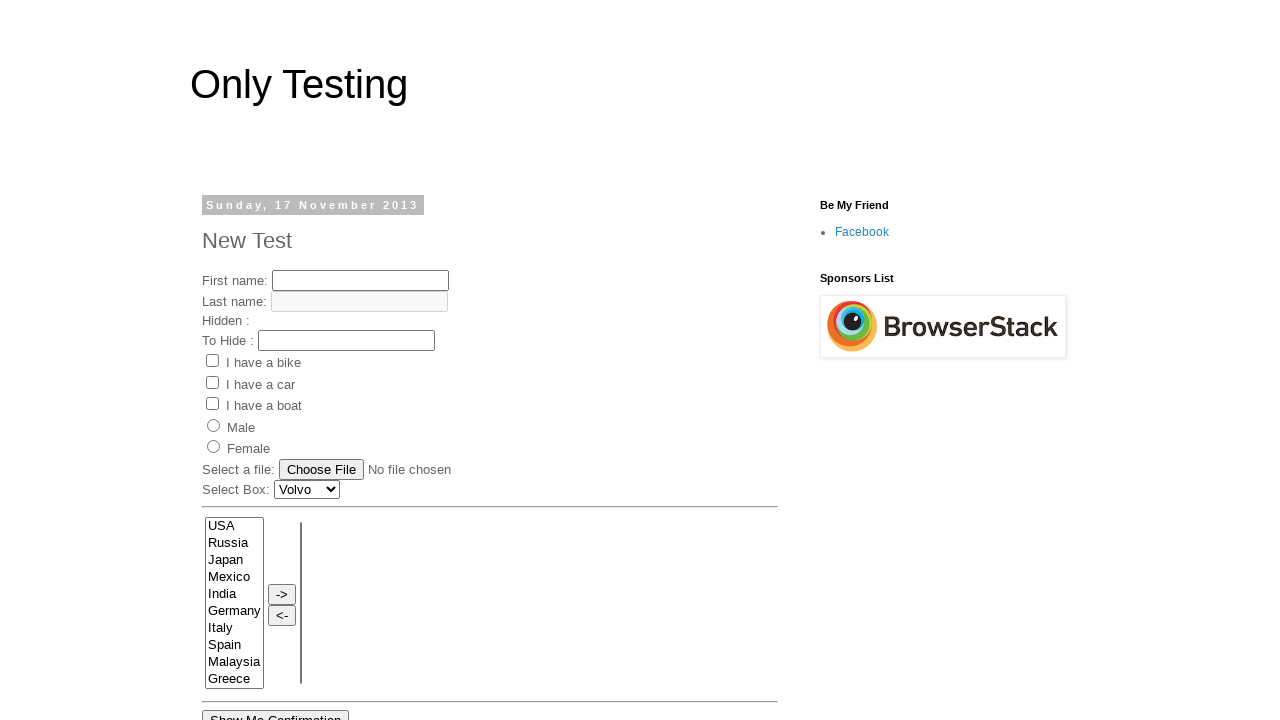